Tests checkbox functionality by locating two checkboxes and clicking them if they are not already selected, ensuring both end up in a selected state.

Starting URL: https://the-internet.herokuapp.com/checkboxes

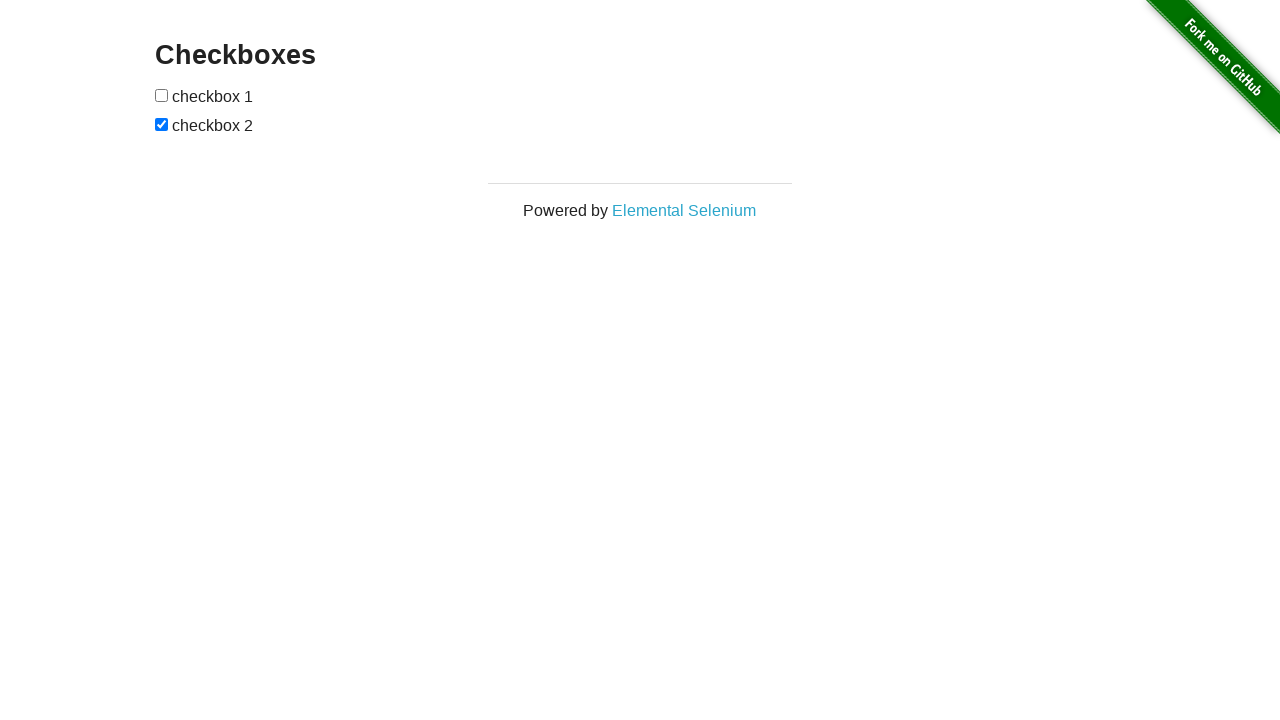

Located first checkbox element
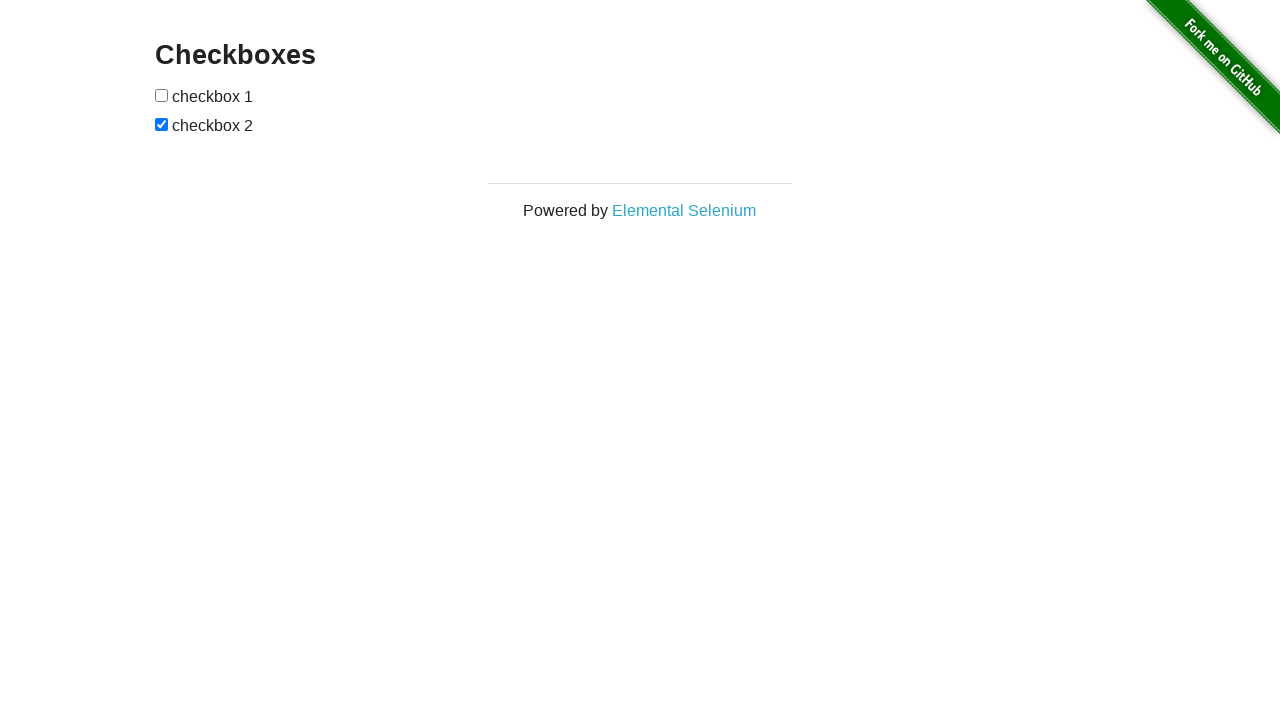

Located second checkbox element
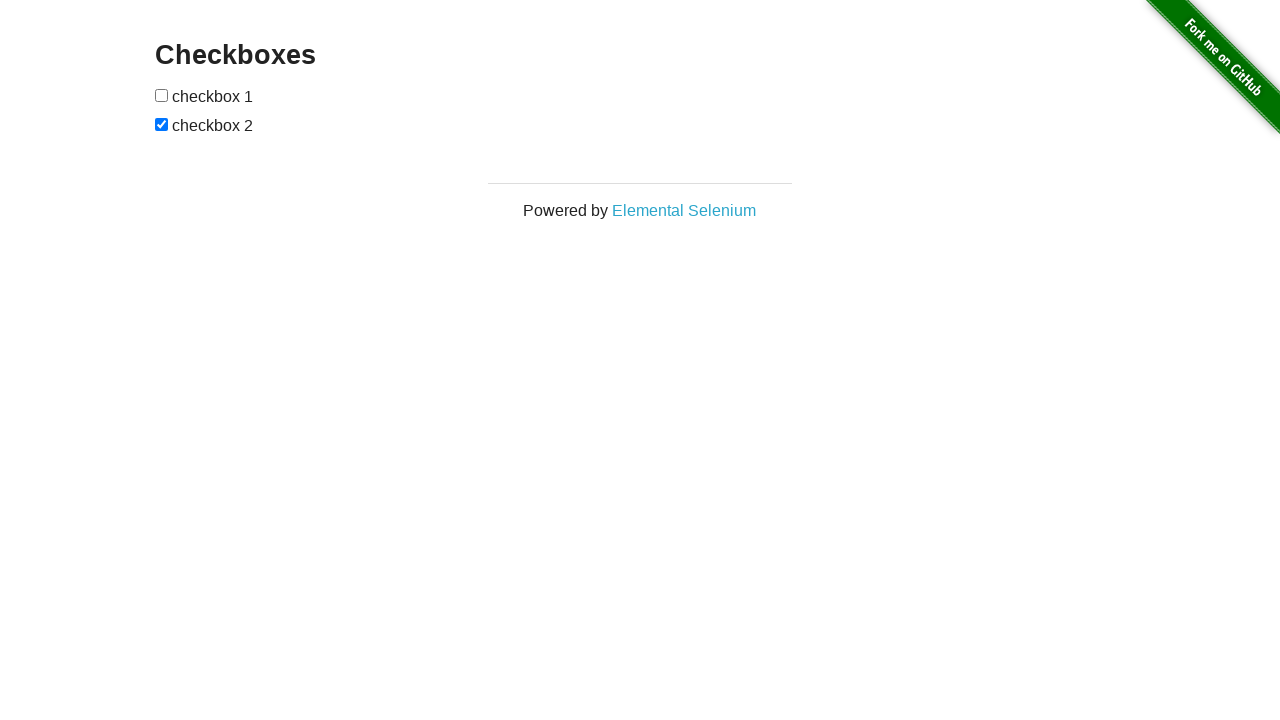

Clicked first checkbox to select it at (162, 95) on (//input[@type='checkbox'])[1]
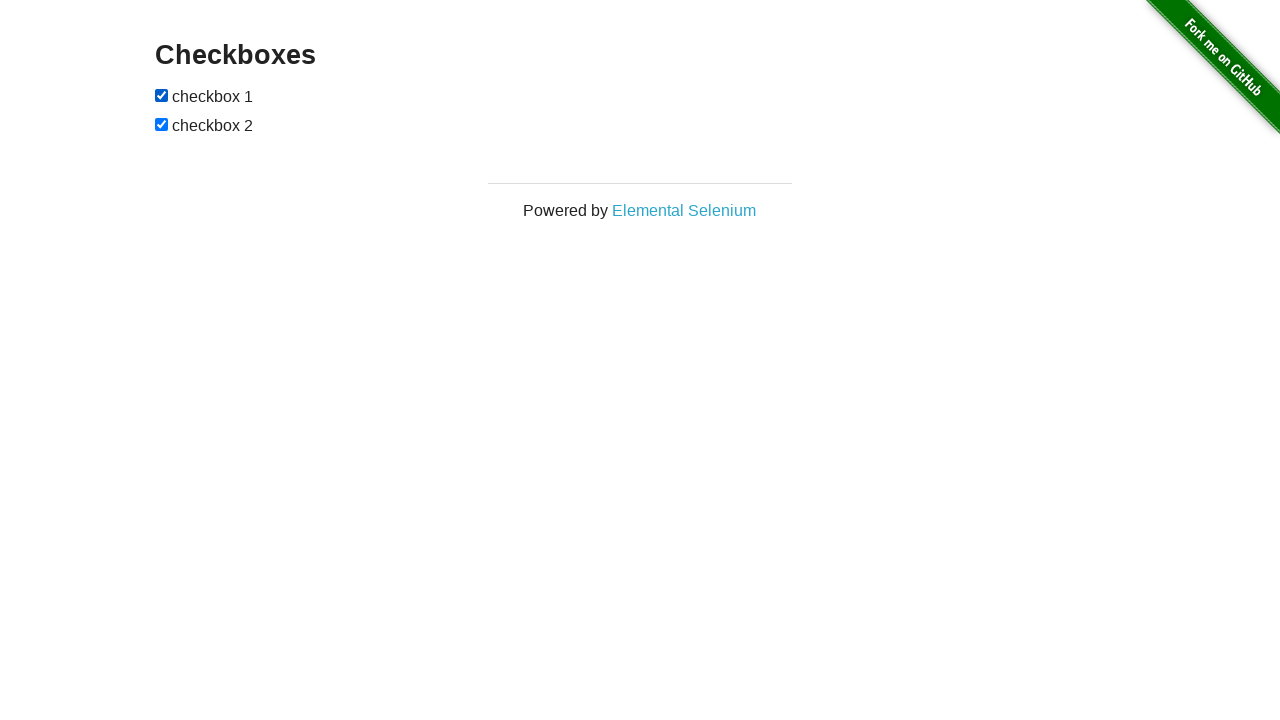

Second checkbox was already selected
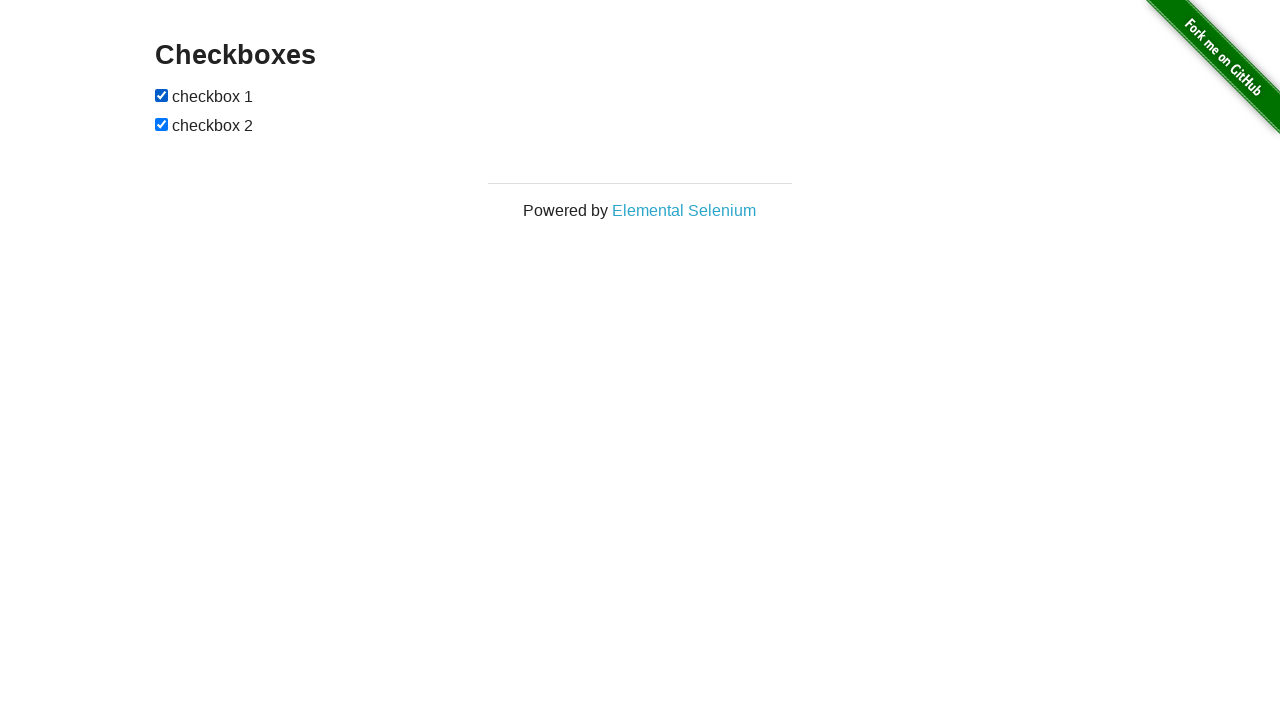

Verified first checkbox is selected
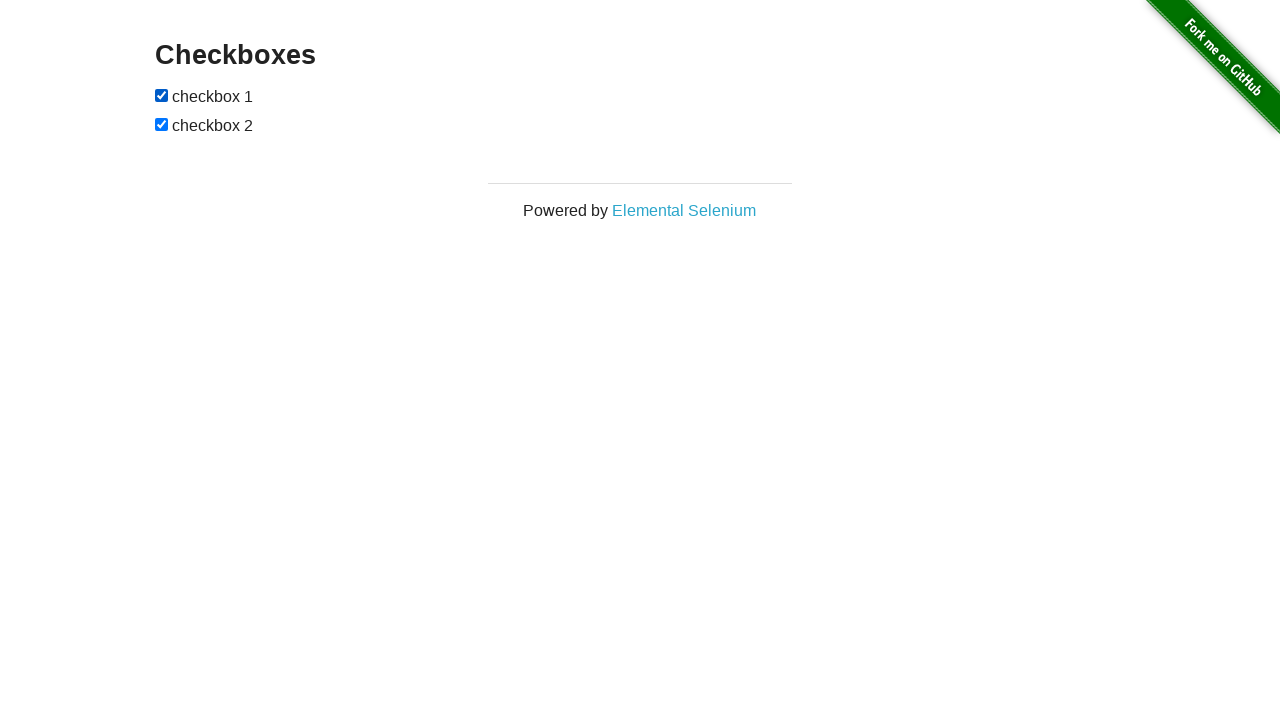

Verified second checkbox is selected
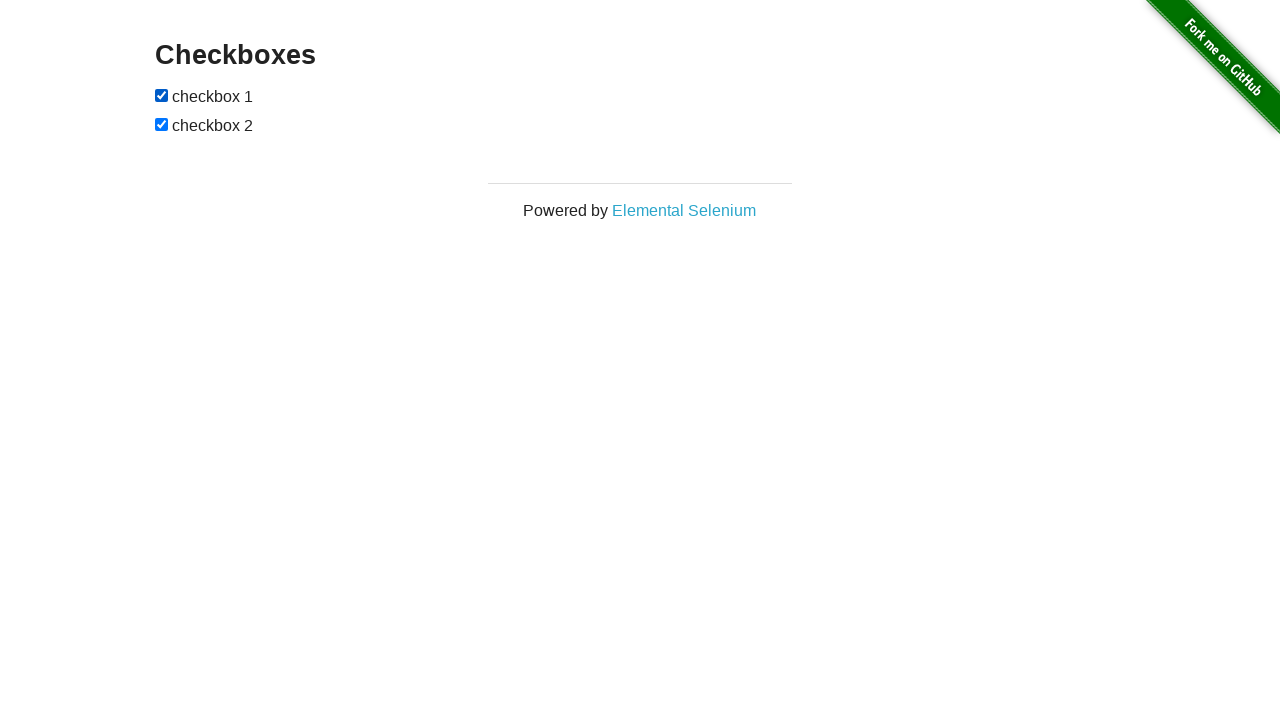

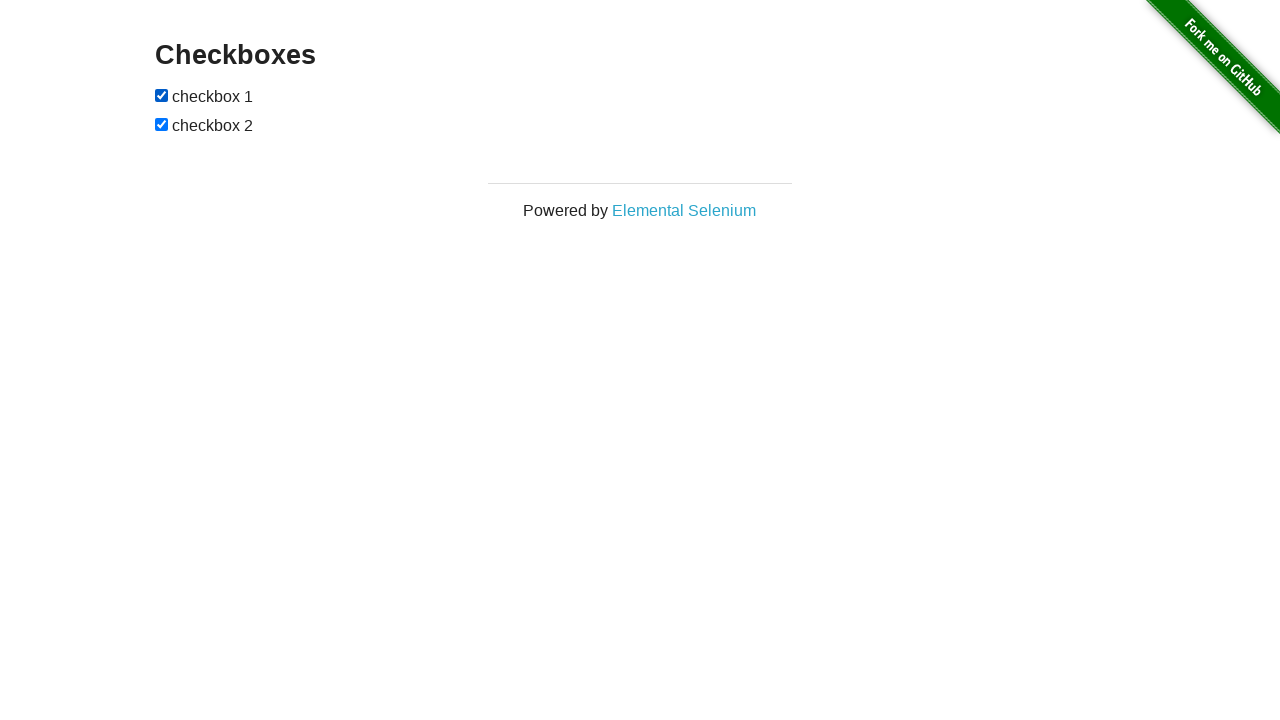